Tests that edits are cancelled when pressing Escape key

Starting URL: https://demo.playwright.dev/todomvc

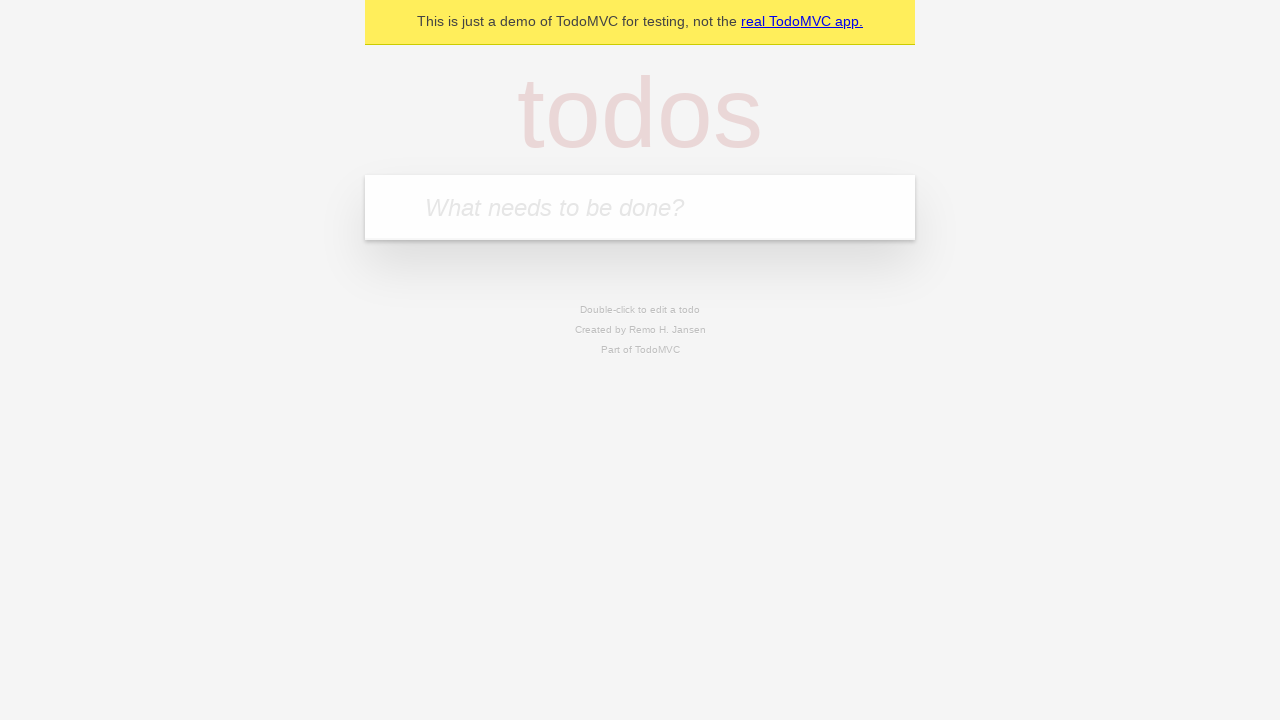

Filled first todo input with 'buy some cheese' on .new-todo
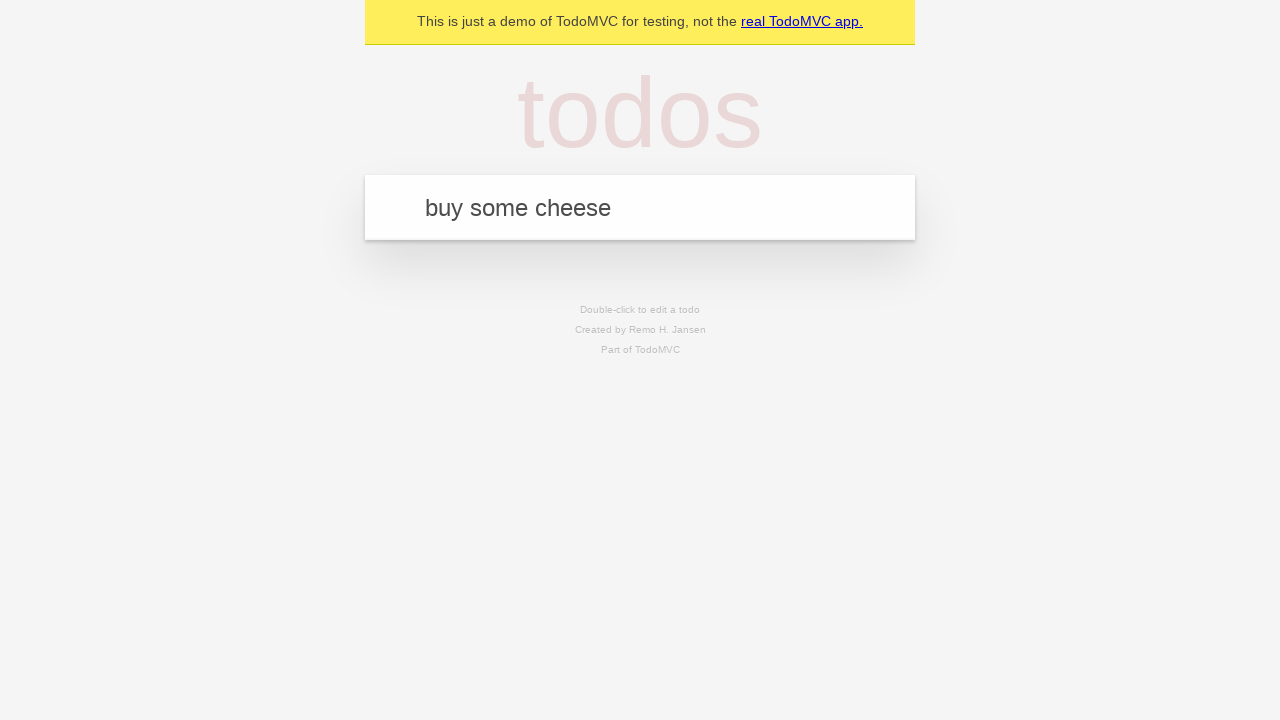

Pressed Enter to add first todo on .new-todo
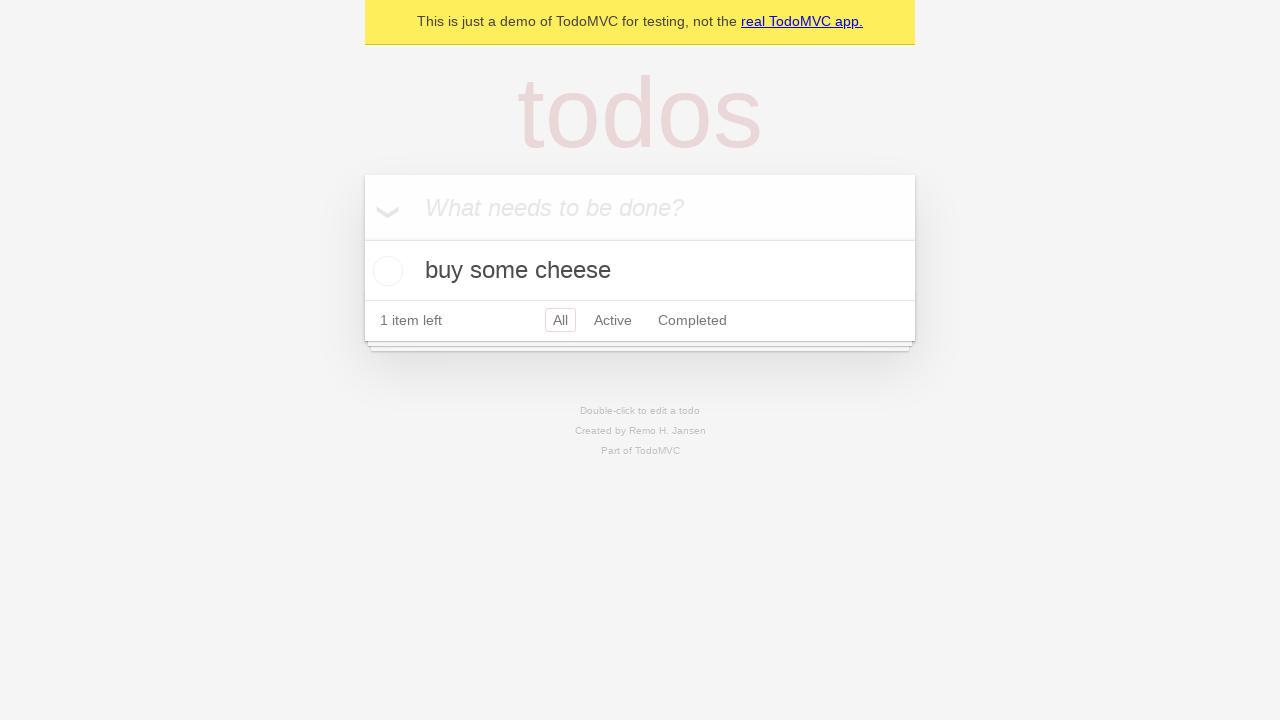

Filled second todo input with 'feed the cat' on .new-todo
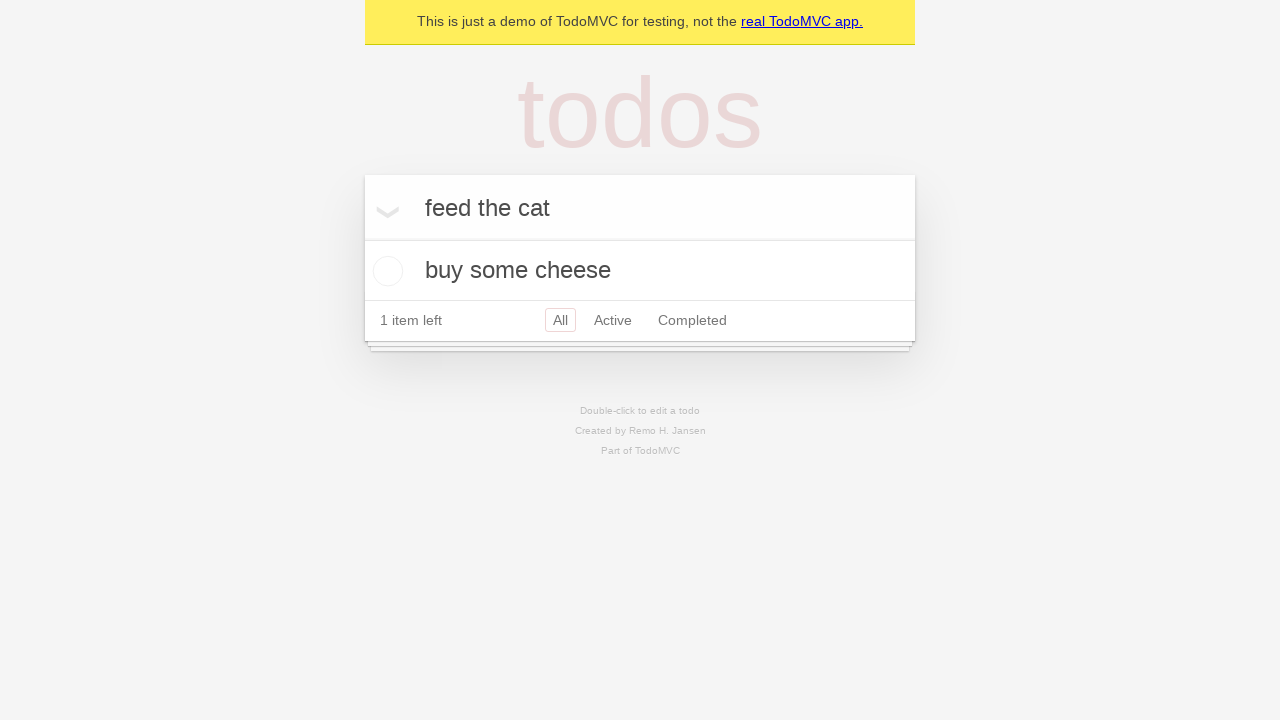

Pressed Enter to add second todo on .new-todo
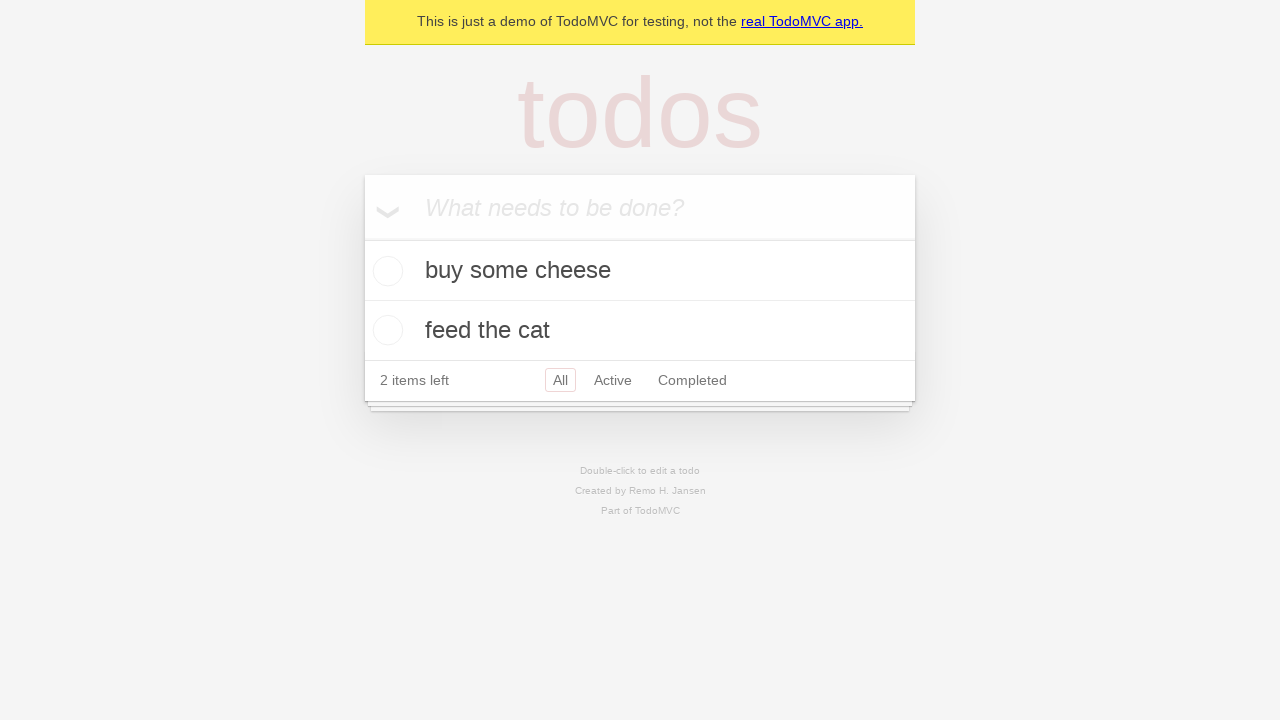

Filled third todo input with 'book a doctors appointment' on .new-todo
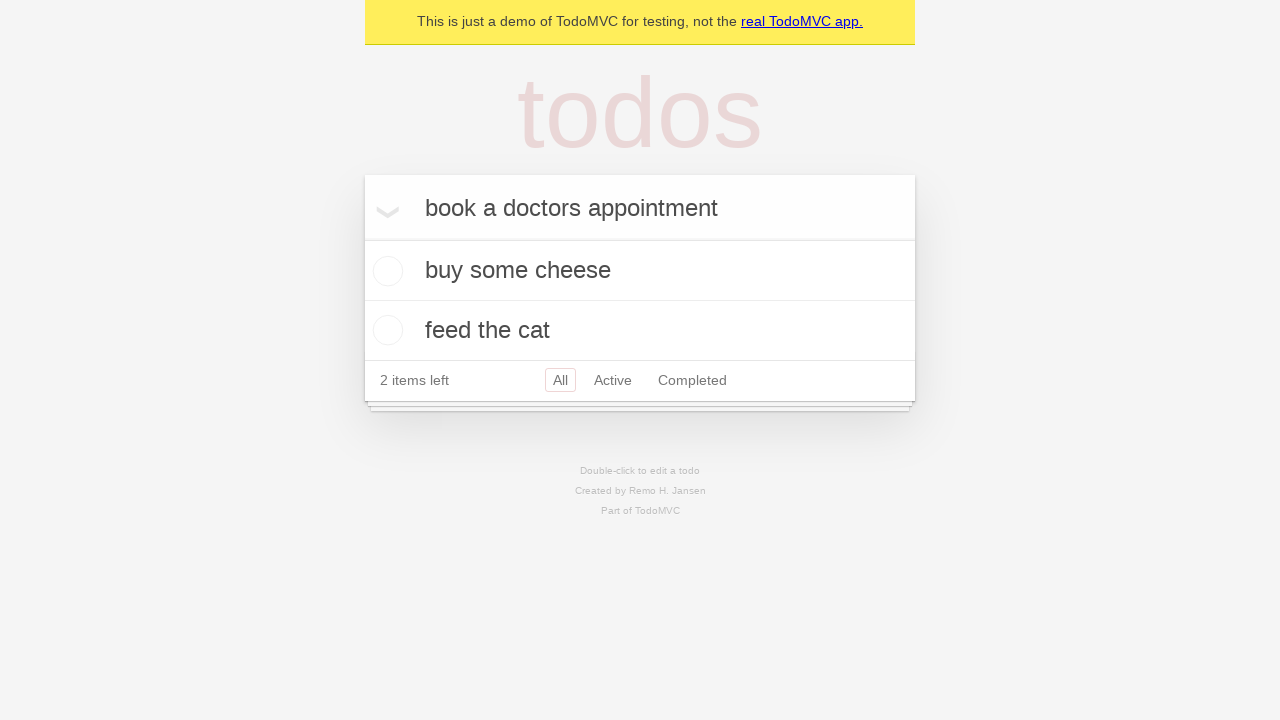

Pressed Enter to add third todo on .new-todo
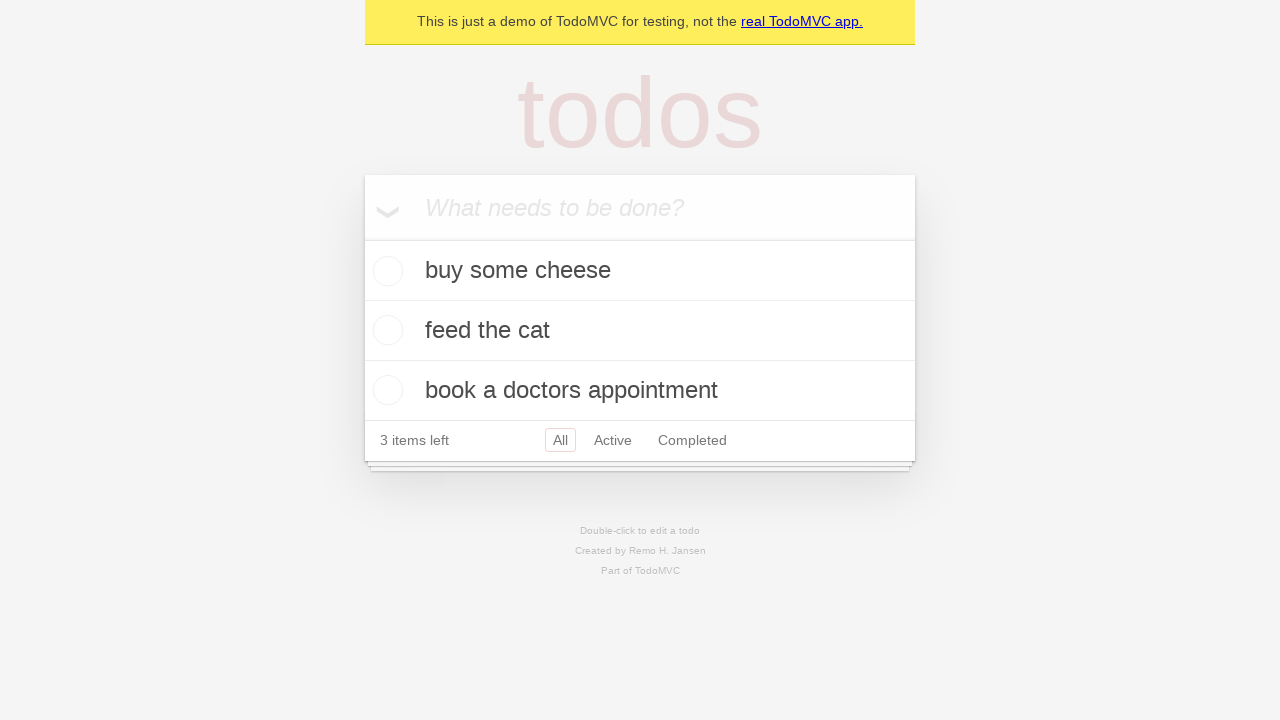

Waited for all 3 todos to be added to the list
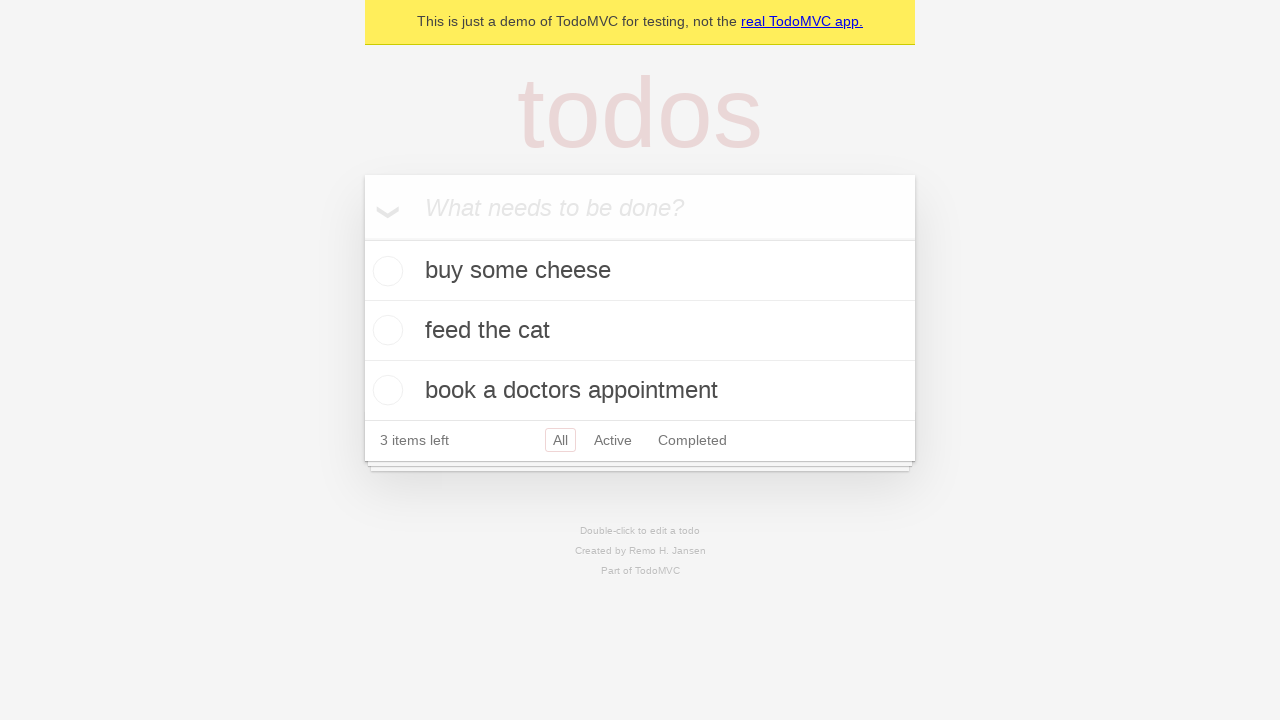

Double-clicked second todo to enter edit mode at (640, 331) on .todo-list li >> nth=1
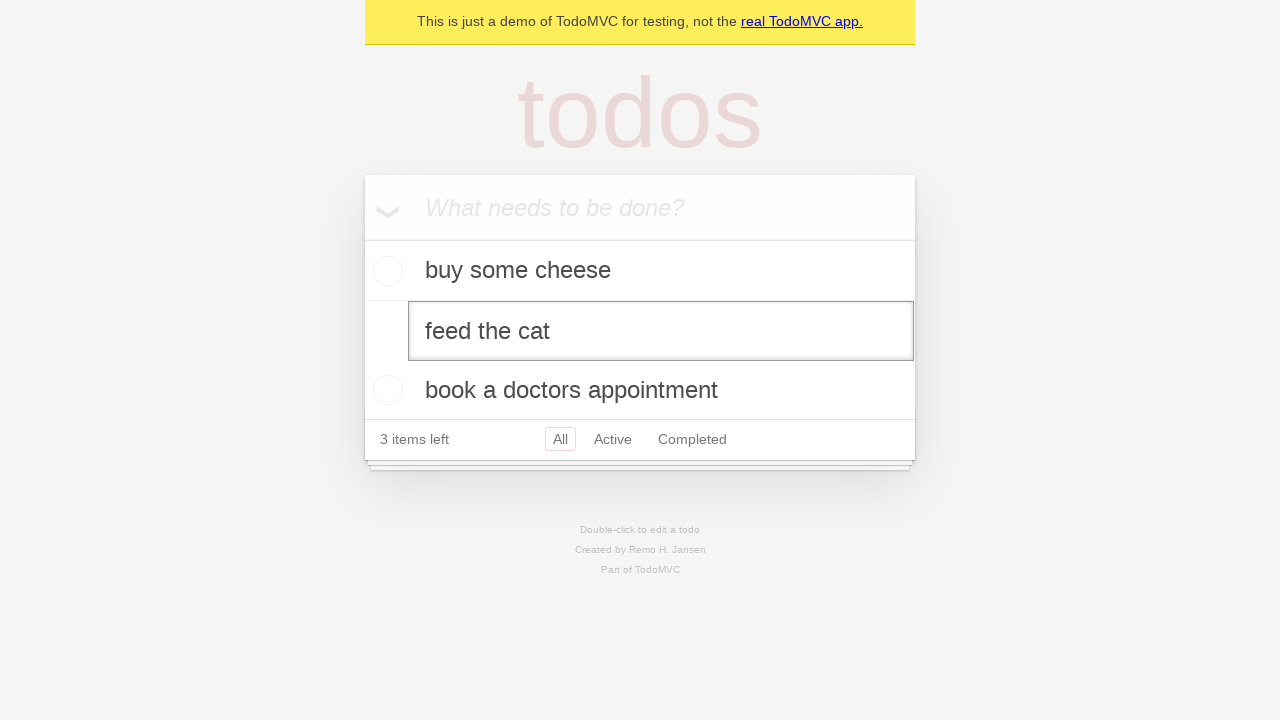

Pressed Escape to cancel editing the second todo on .todo-list li >> nth=1 >> .edit
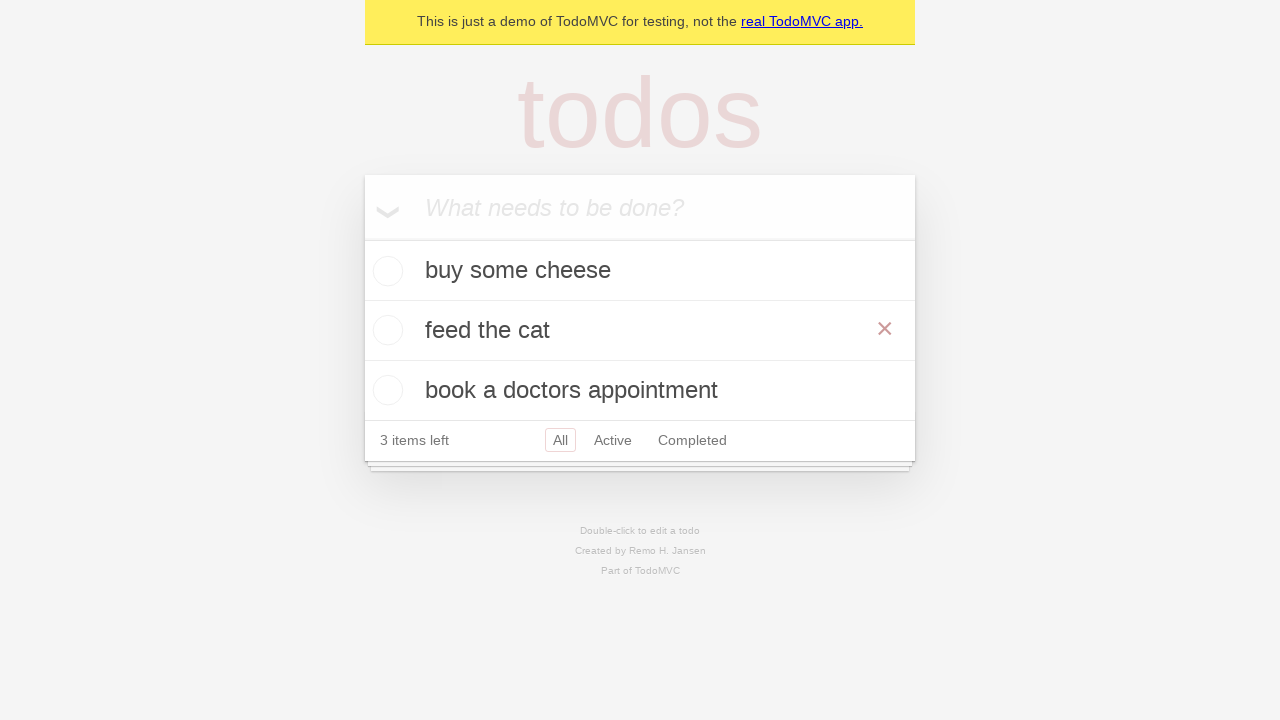

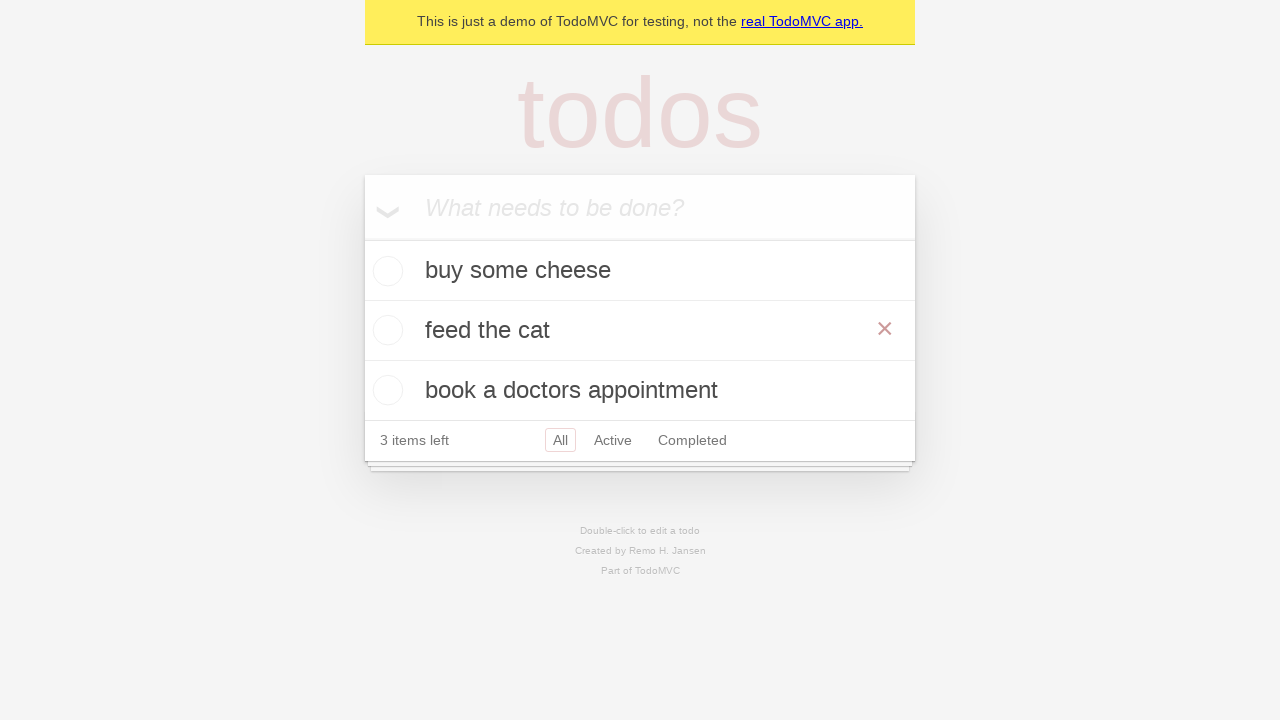